Tests a banking application by clicking the Customer Login button, navigating to the customer page, and validating that the customer dropdown contains expected customers like Harry Potter and Hermoine Granger.

Starting URL: https://www.globalsqa.com/angularJs-protractor/BankingProject/#/login

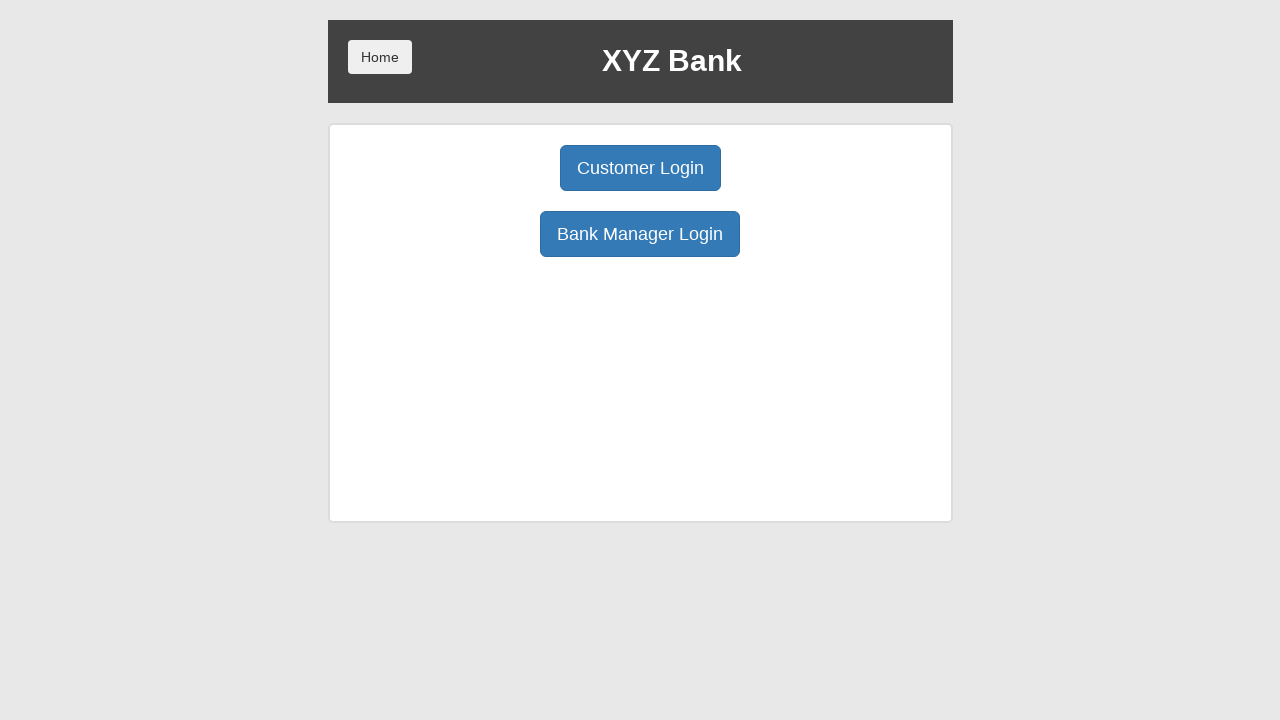

Clicked the Customer Login button at (640, 168) on xpath=//button[text()='Customer Login']
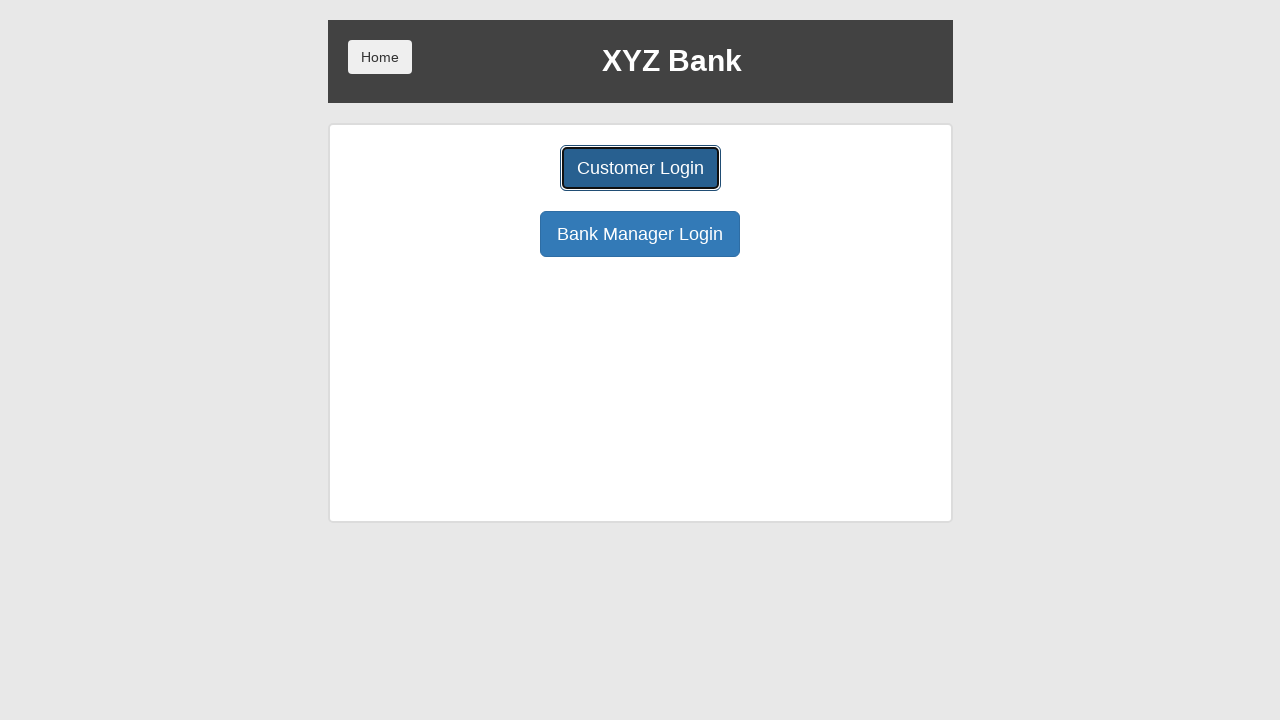

Navigated to customer page
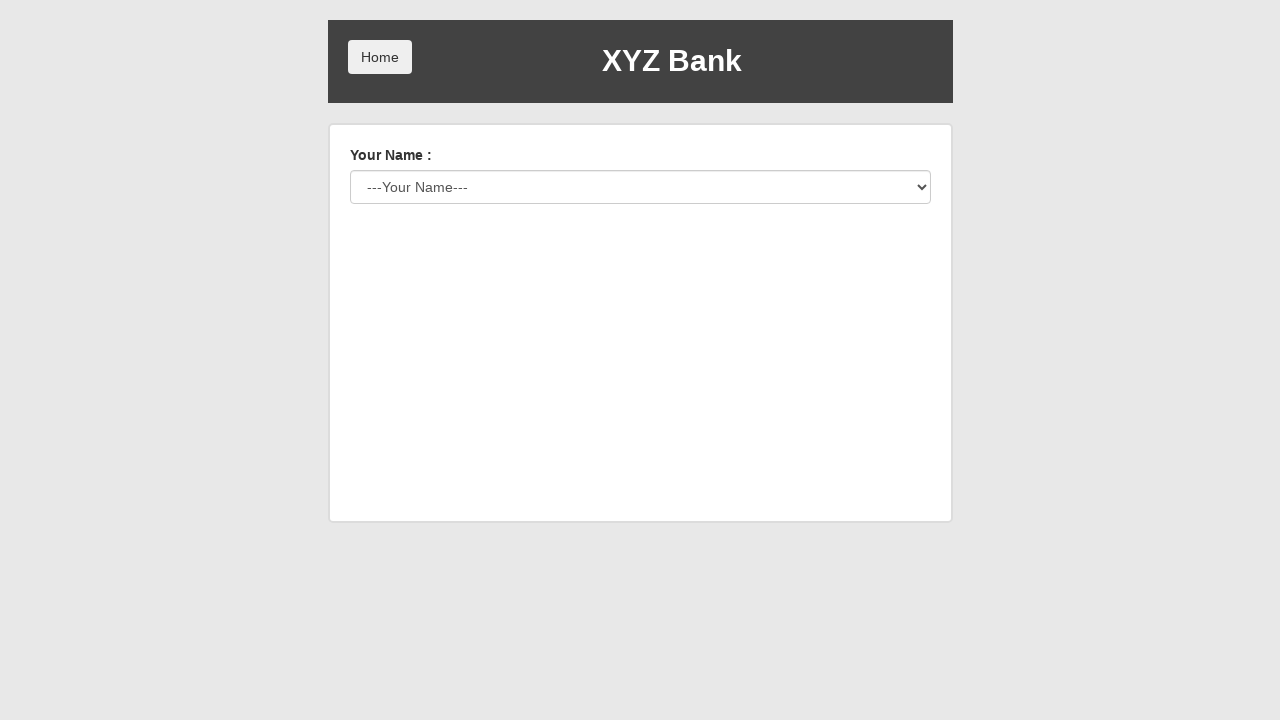

Customer dropdown loaded
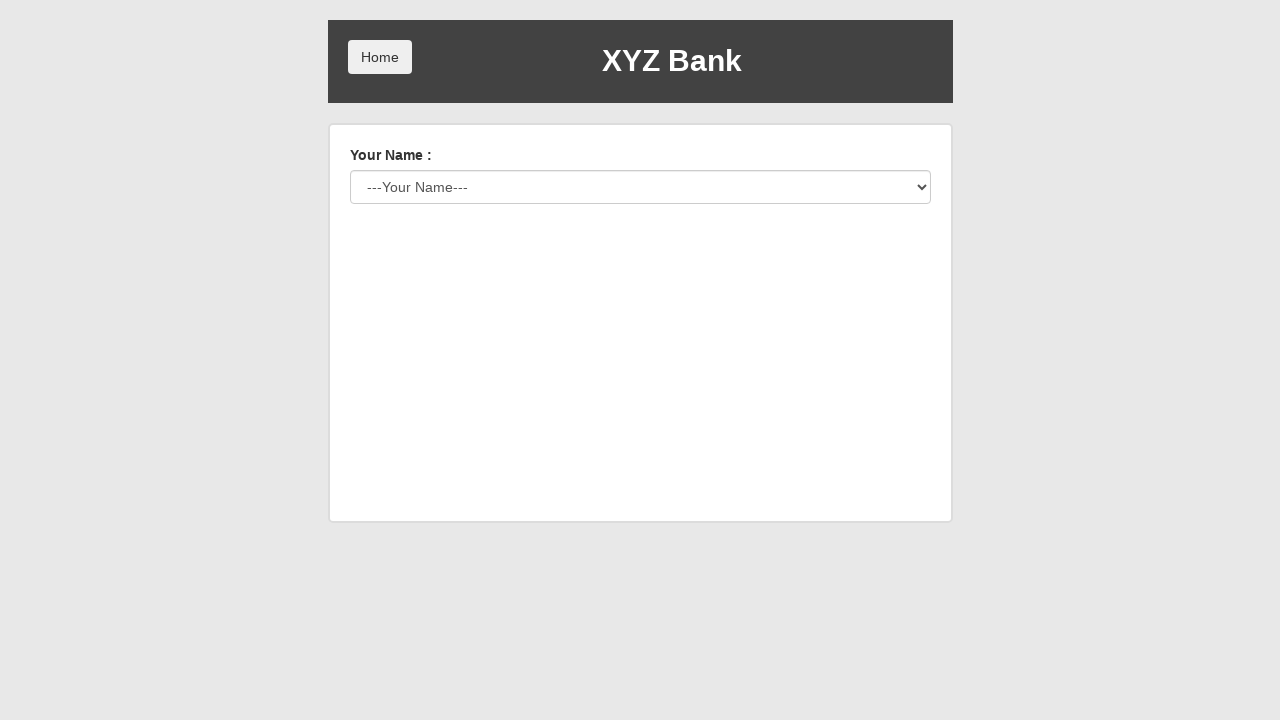

Retrieved all customer options from dropdown
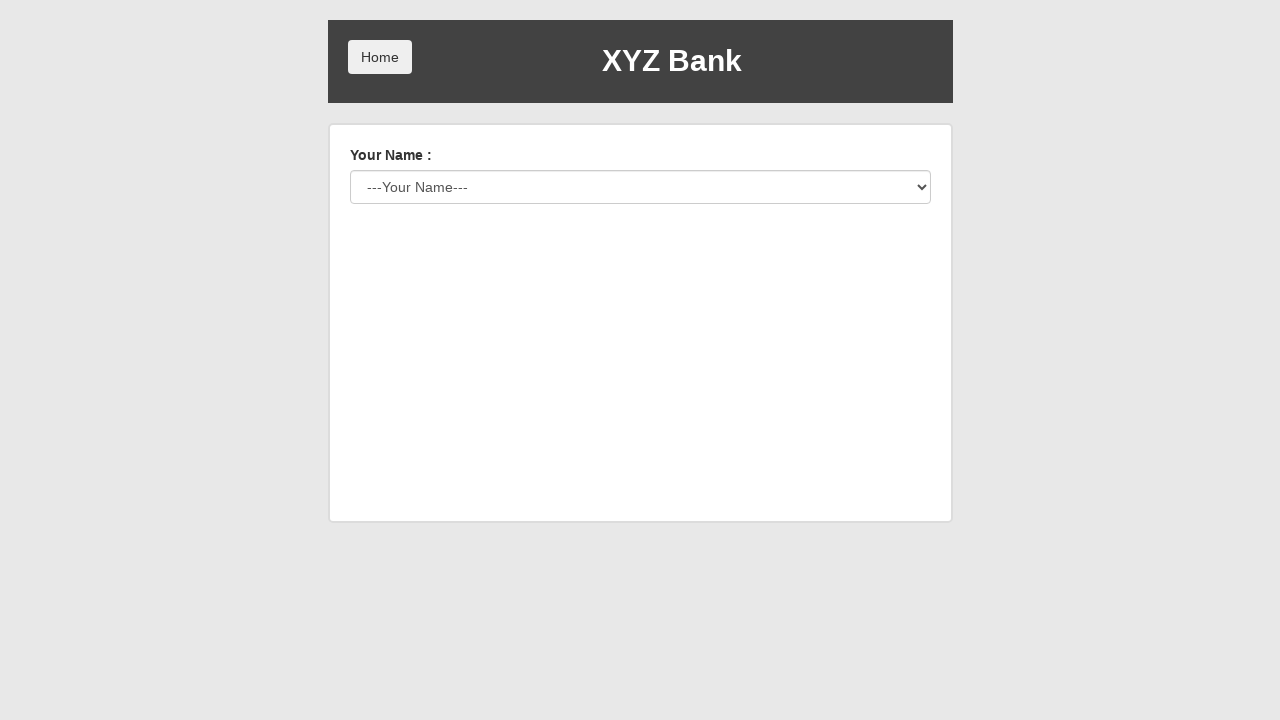

Verified that Harry Potter is in the customer list
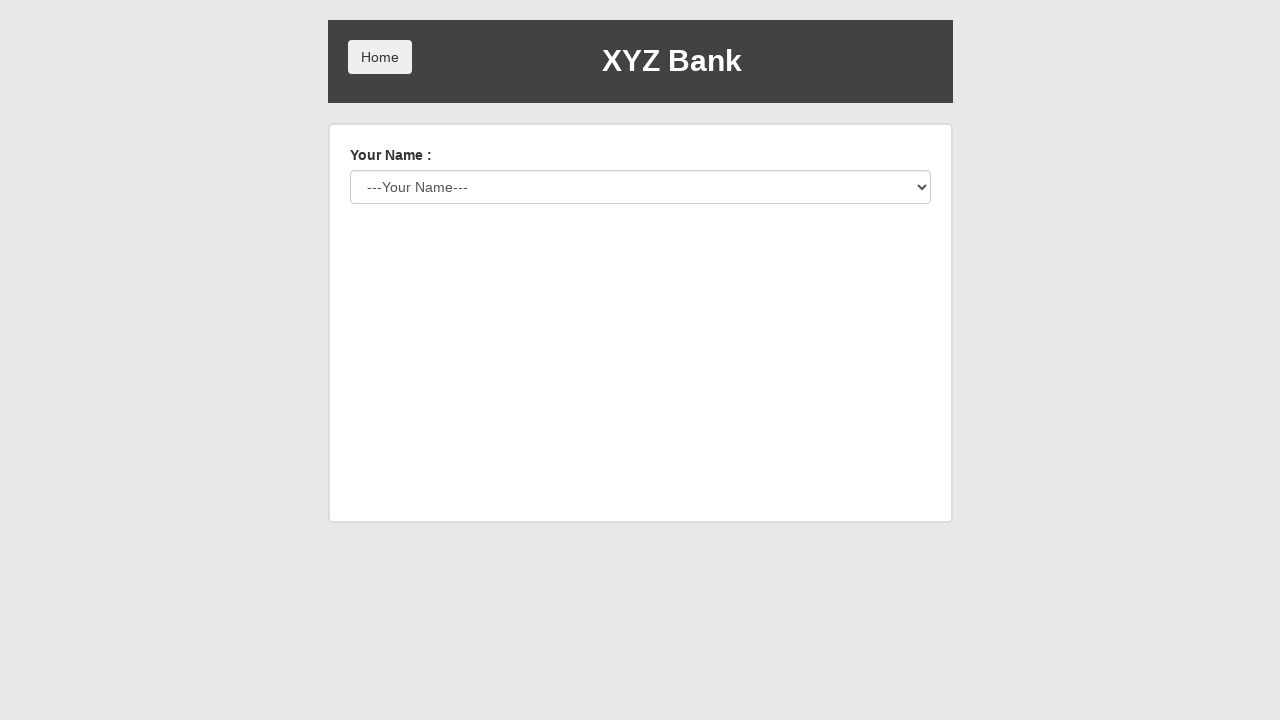

Verified that Hermoine Granger is in the customer list
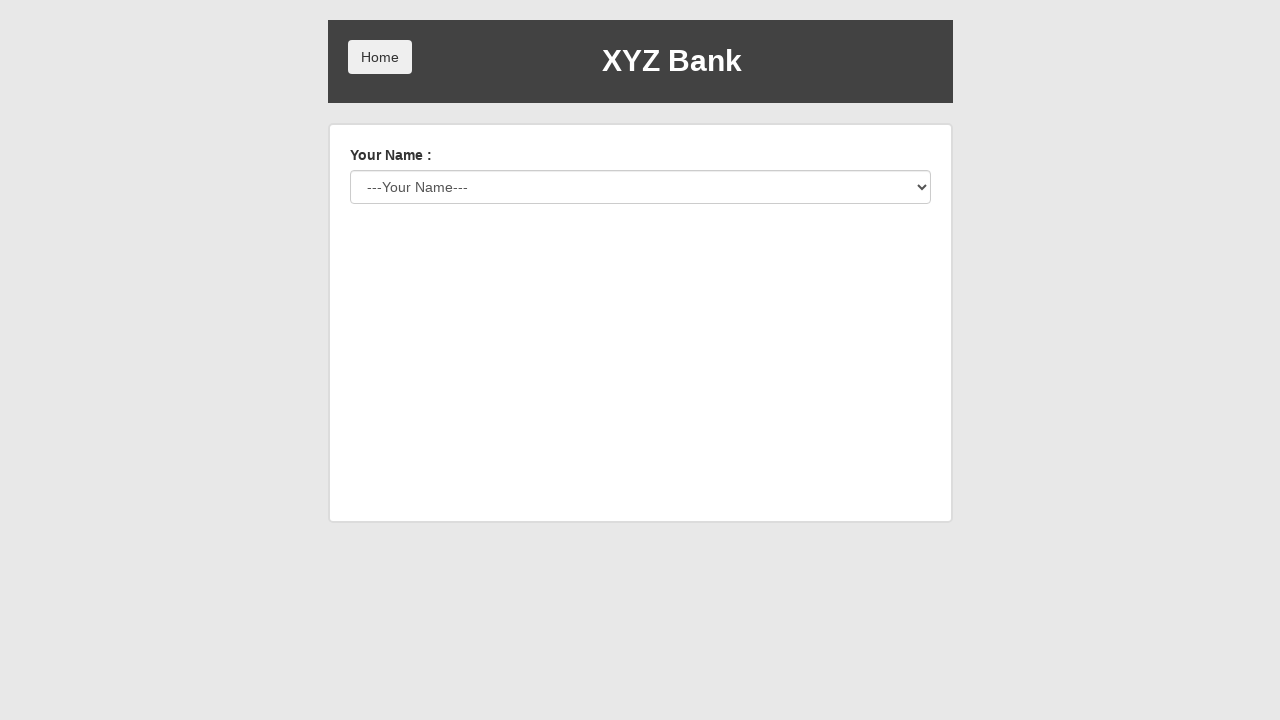

Verified that the customer list is not empty
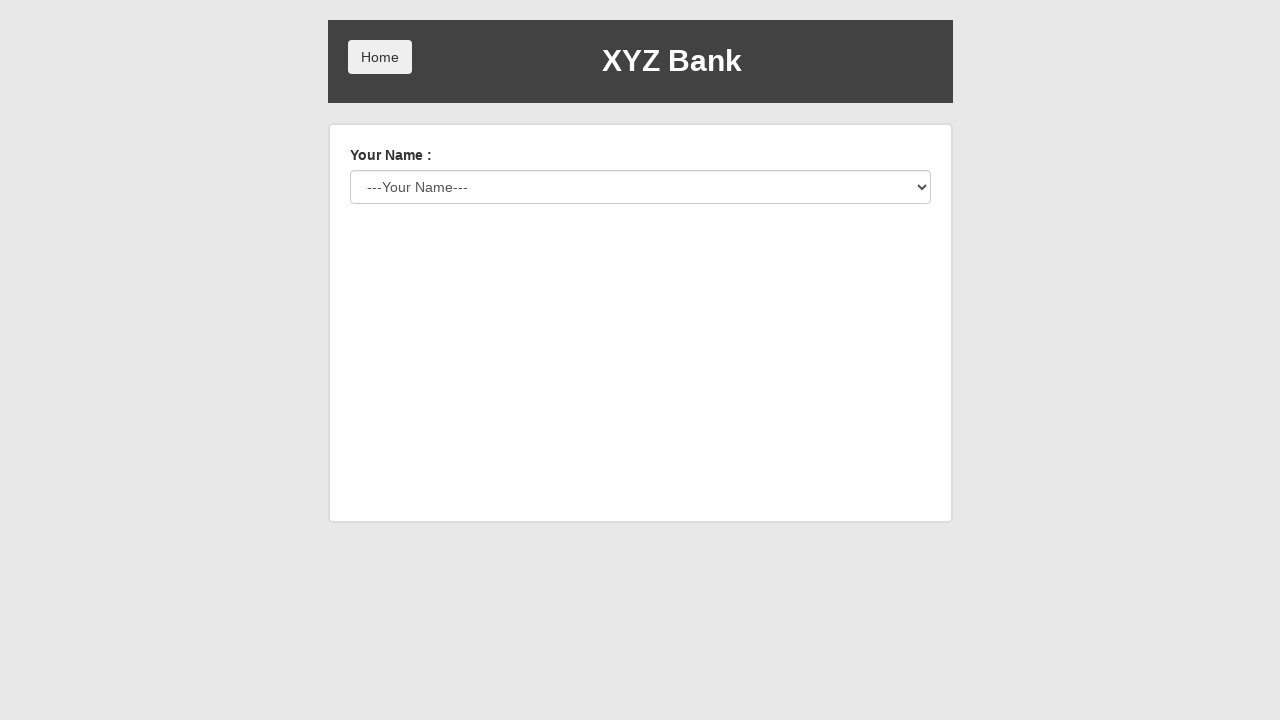

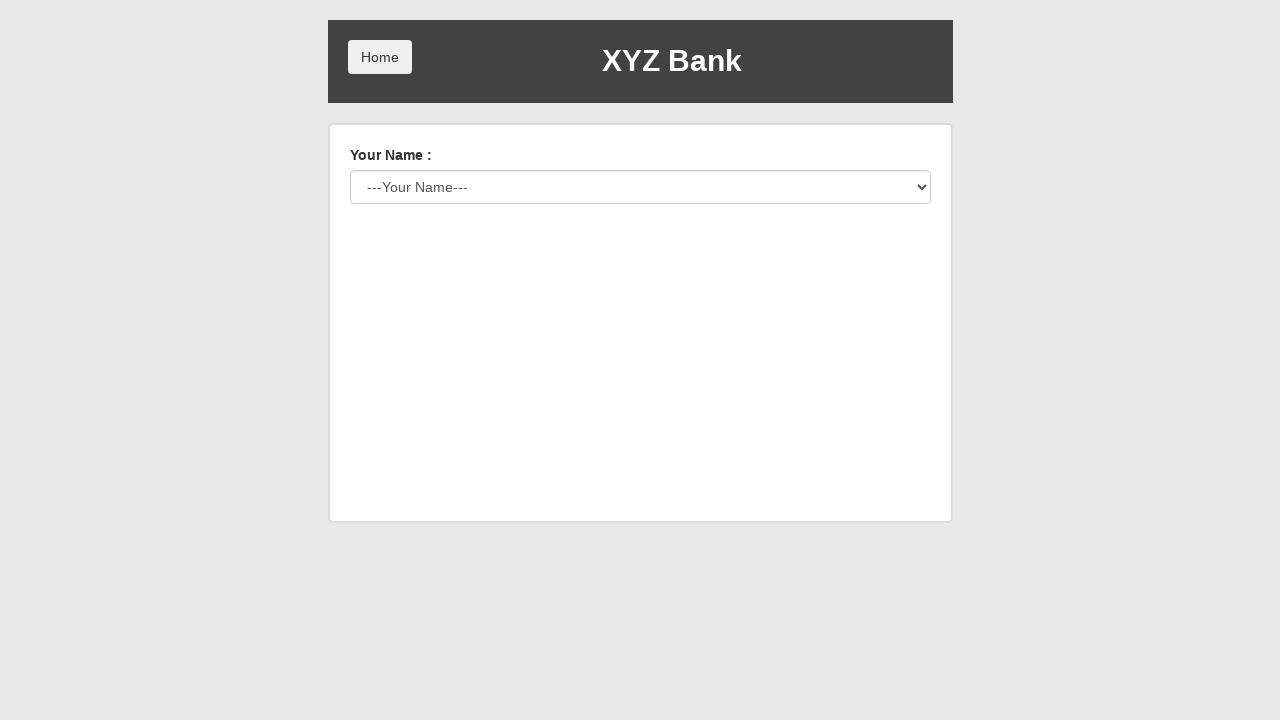